Tests dynamic loading functionality by clicking a start button and waiting for the finish element with implicit wait

Starting URL: http://the-internet.herokuapp.com/dynamic_loading/1

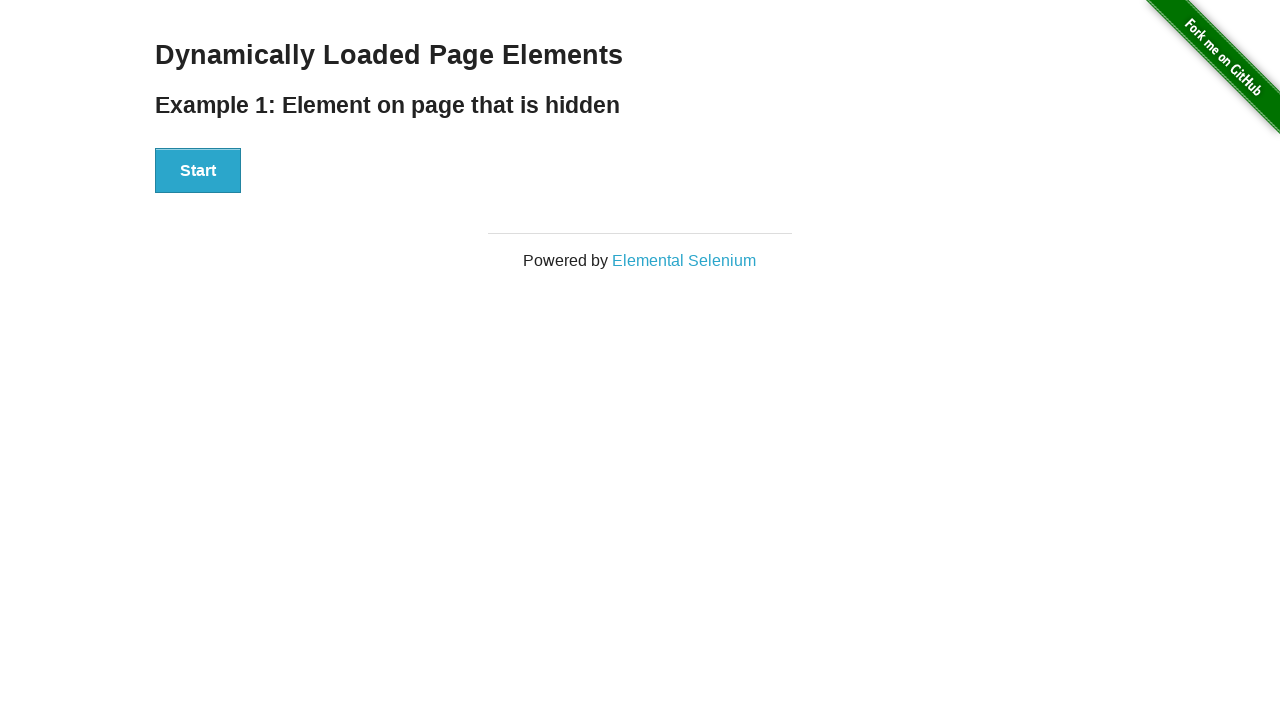

Clicked start button to trigger dynamic loading at (198, 171) on #start button
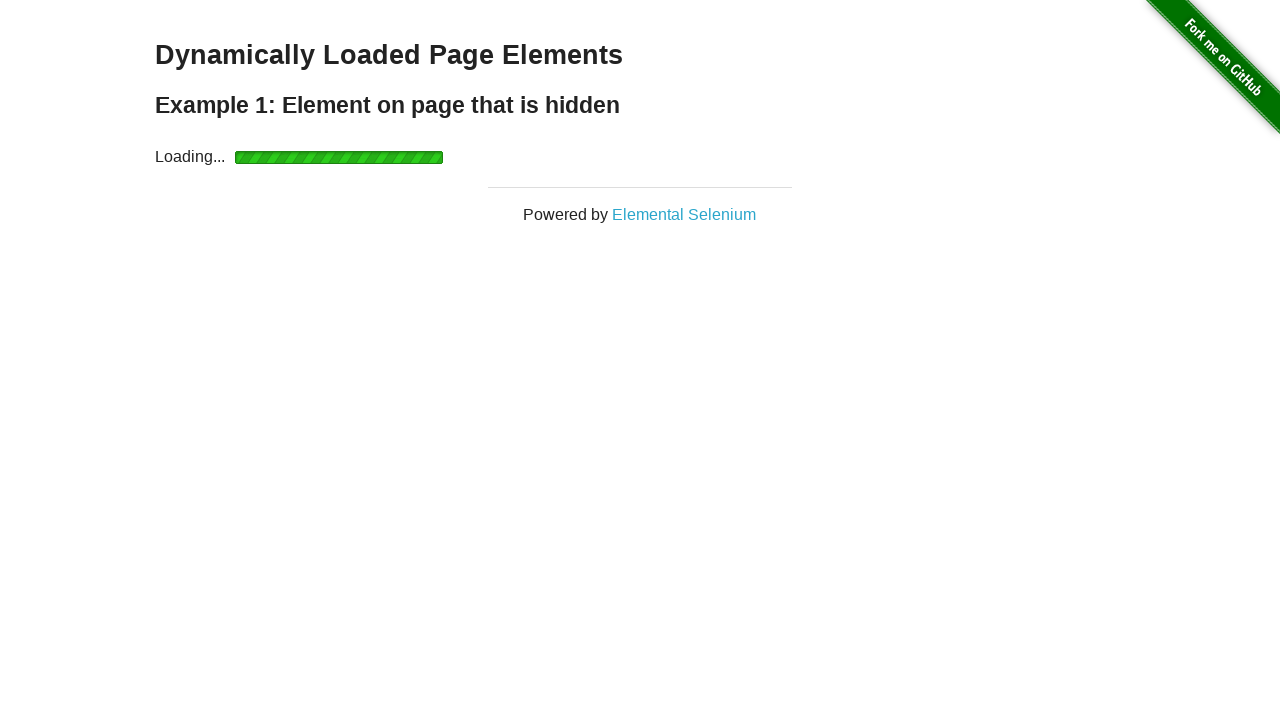

Finish element loaded and became visible
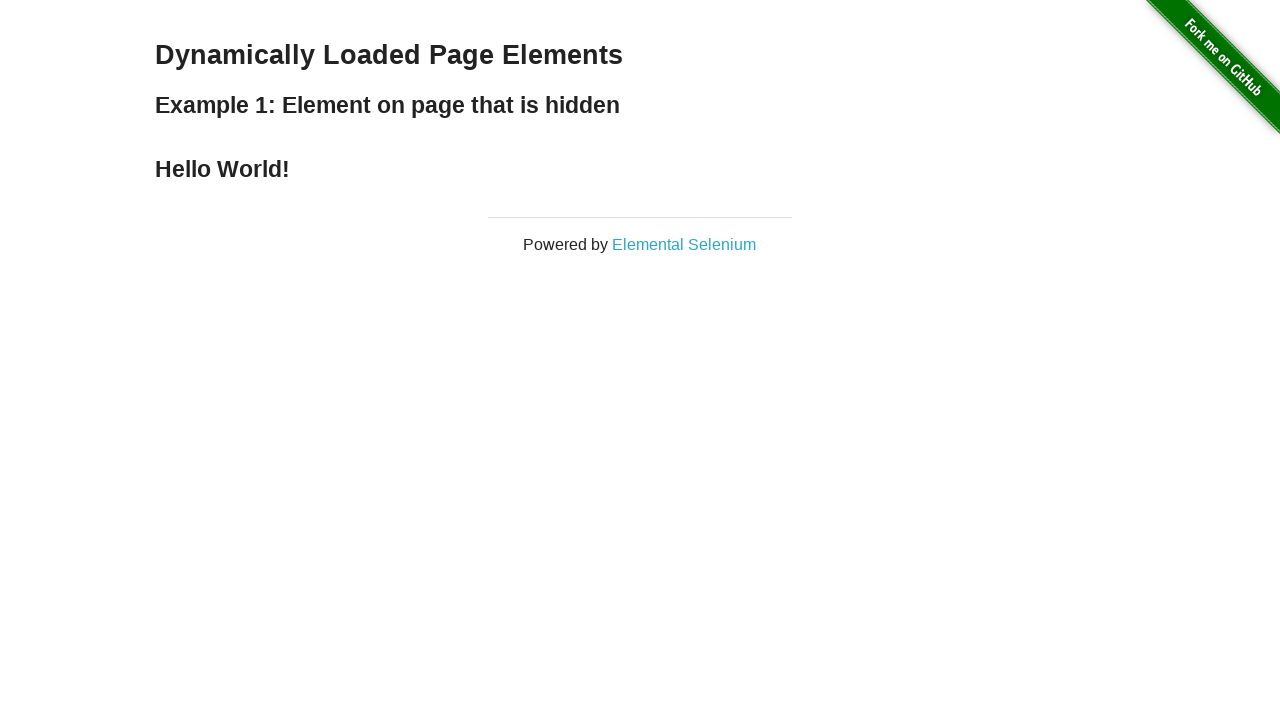

Verified finish element contains 'Hello World!' text
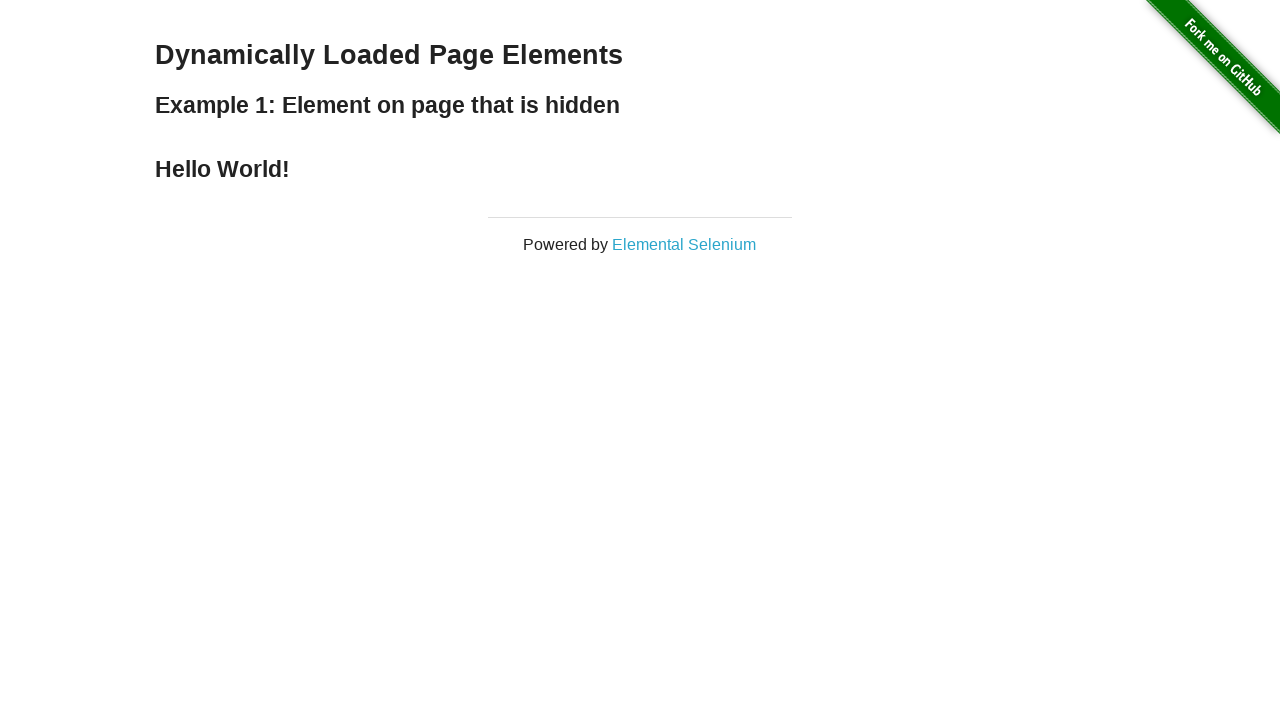

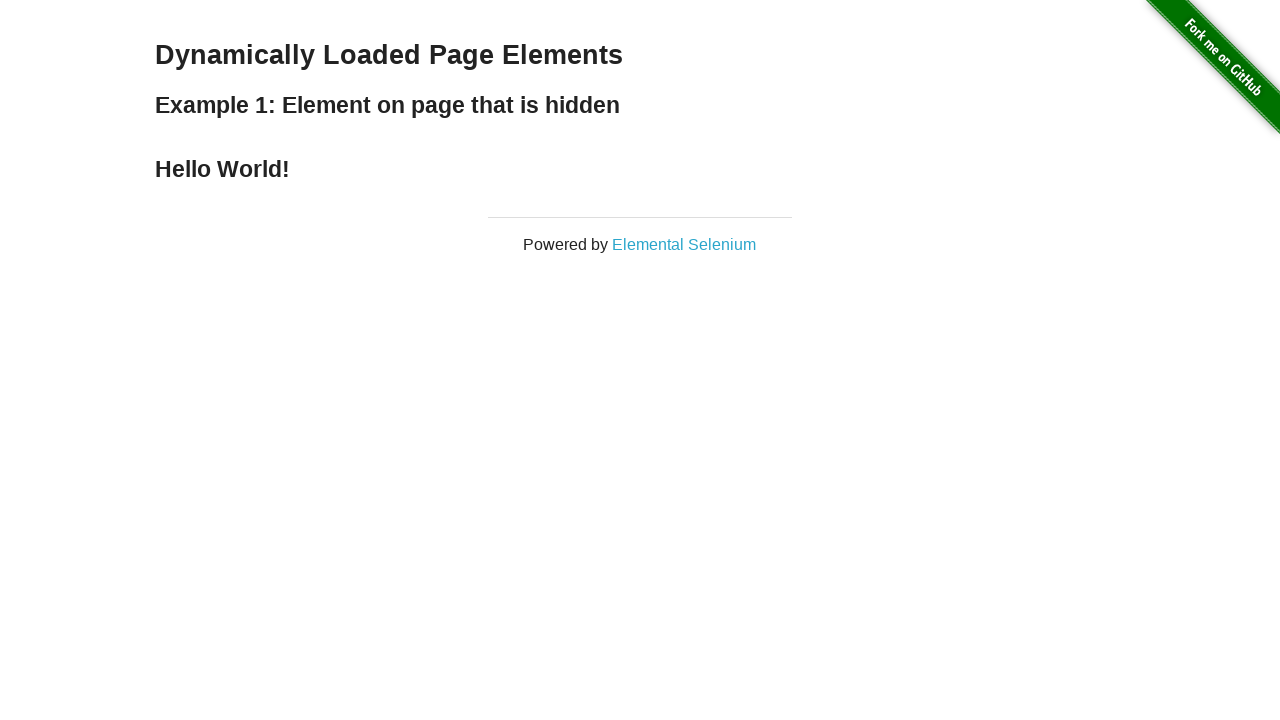